Tests that clicking the "Browse jobs" CTA link on the landing page navigates to the browse-jobs page on the app

Starting URL: https://quickgig.ph/

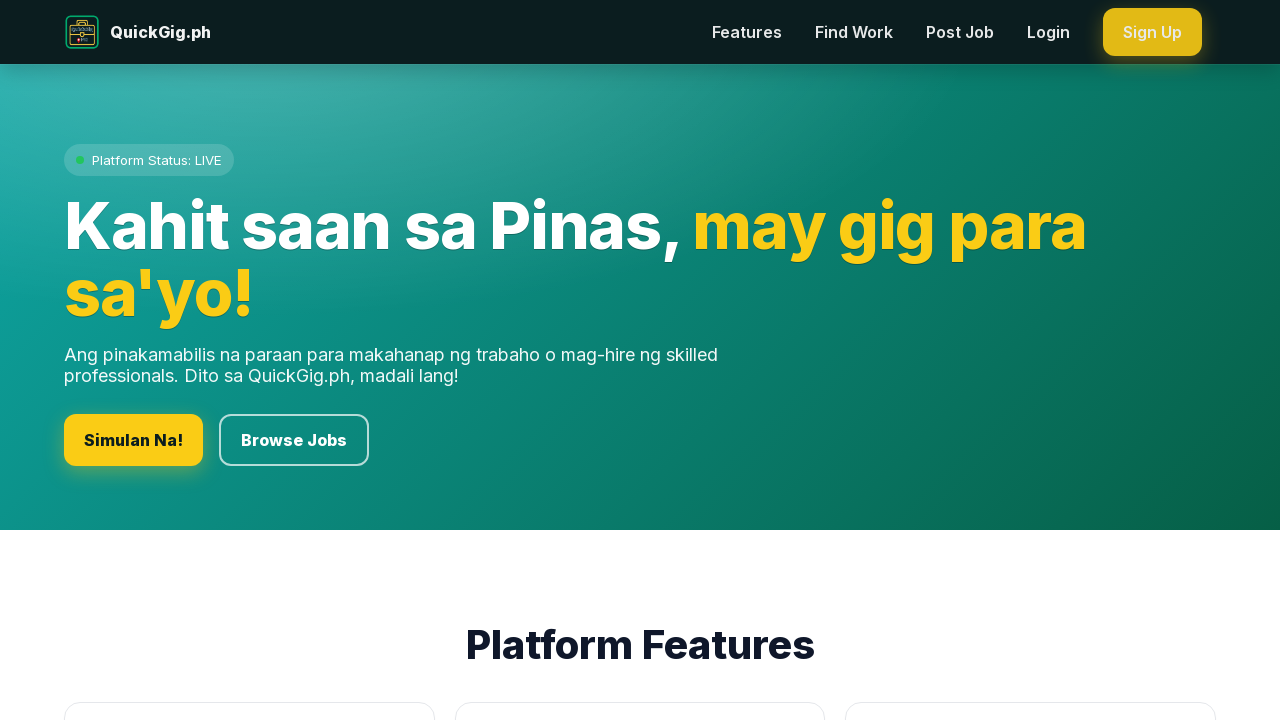

Clicked 'Browse jobs' CTA link on landing page at (294, 440) on internal:role=link[name="Browse jobs"i] >> nth=0
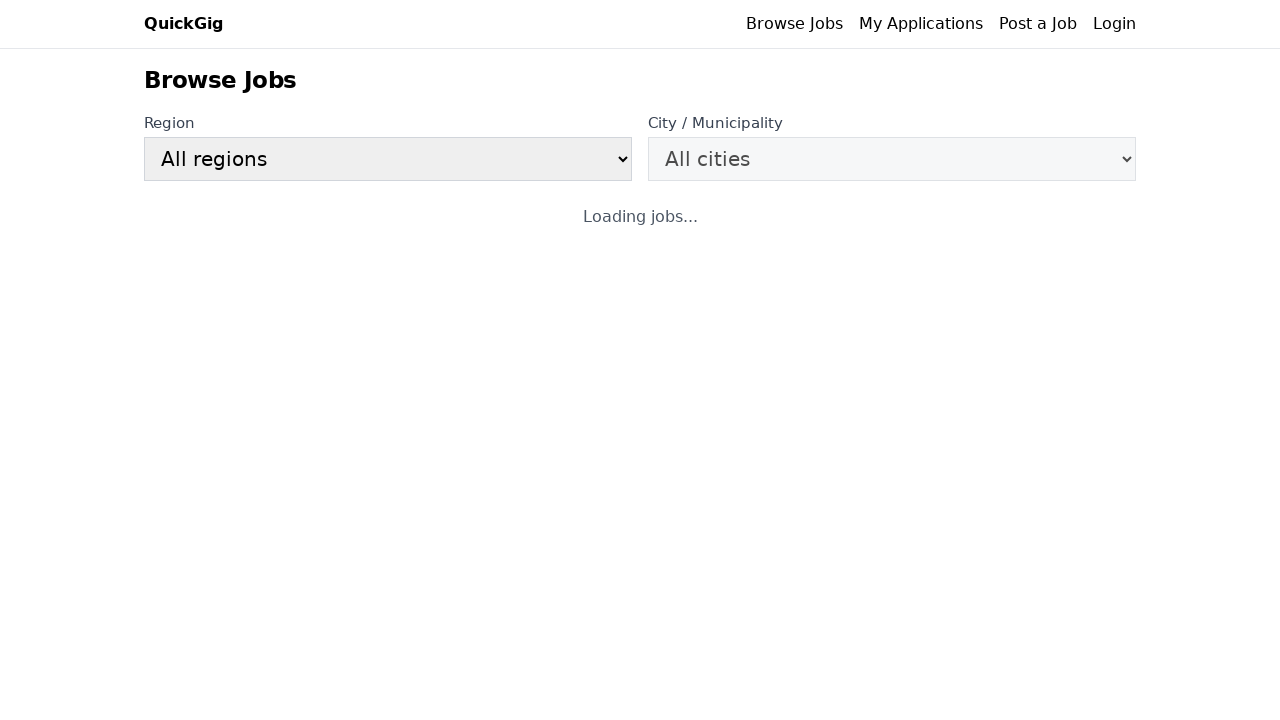

Page navigation completed and DOM content loaded
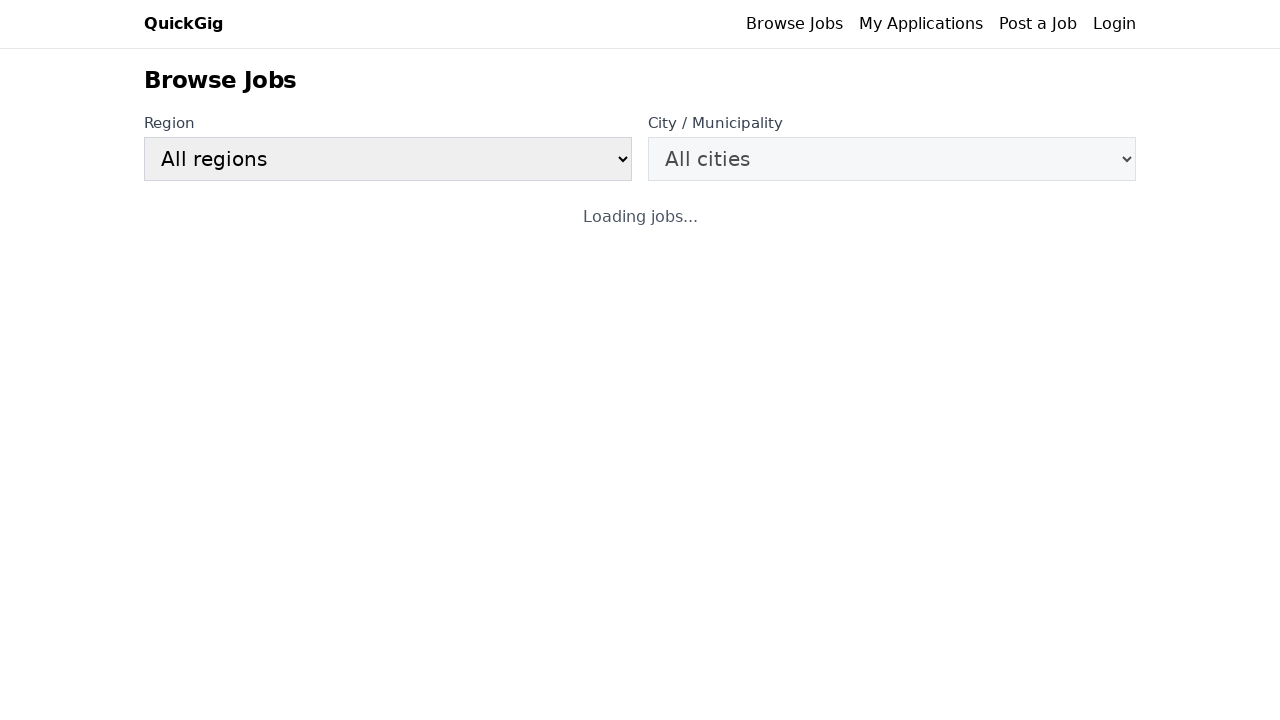

Verified navigation to browse-jobs page at https://app.quickgig.ph/browse-jobs
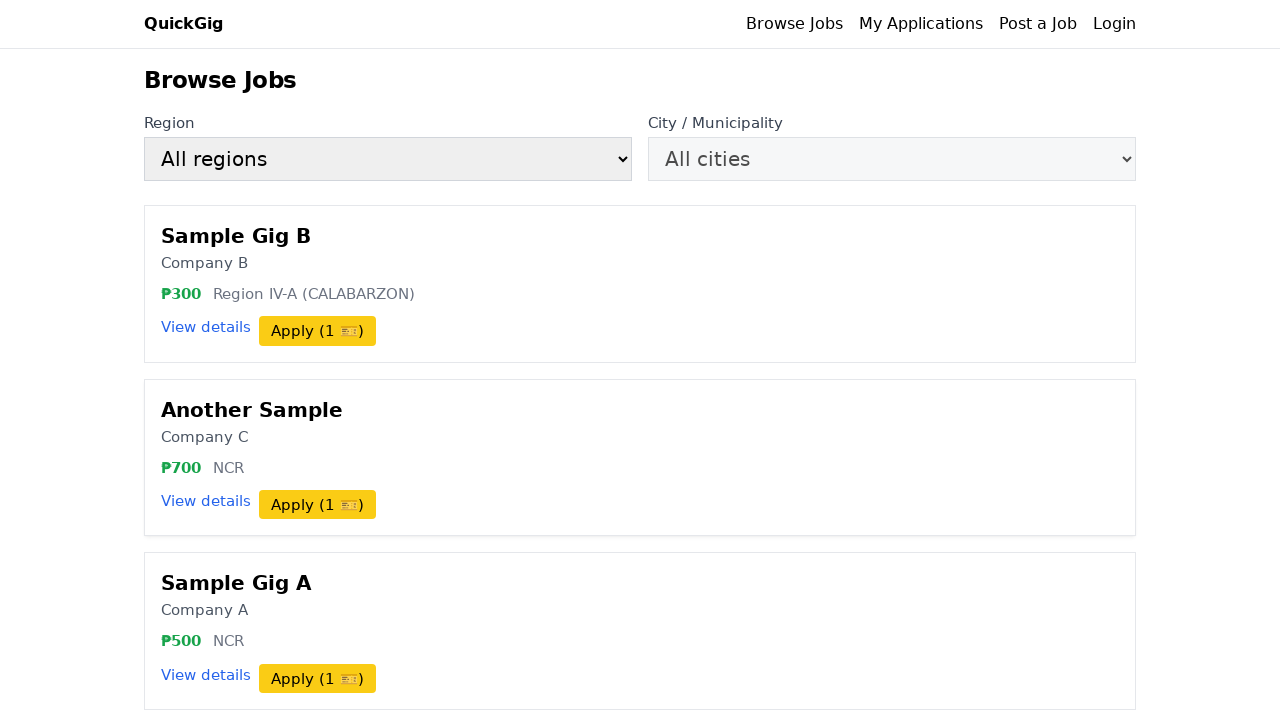

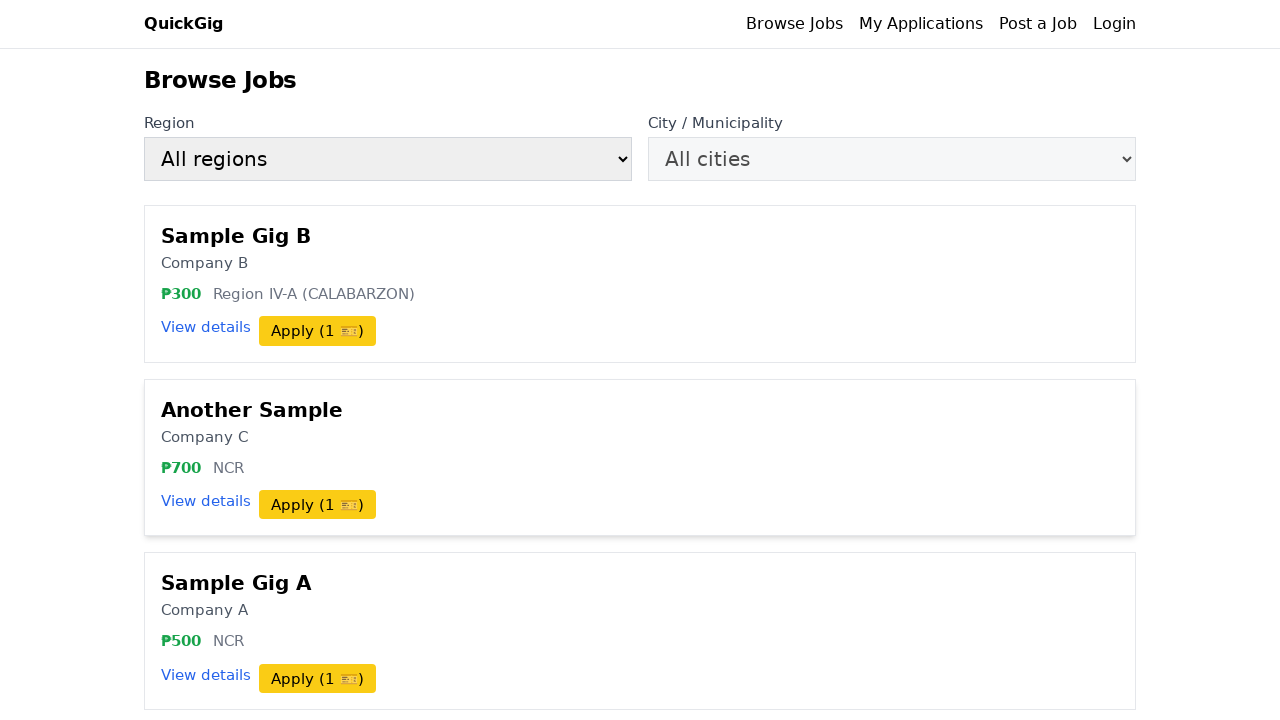